Tests A/B test opt-out by adding opt-out cookie before visiting the A/B test page, then verifying the test is disabled

Starting URL: http://the-internet.herokuapp.com

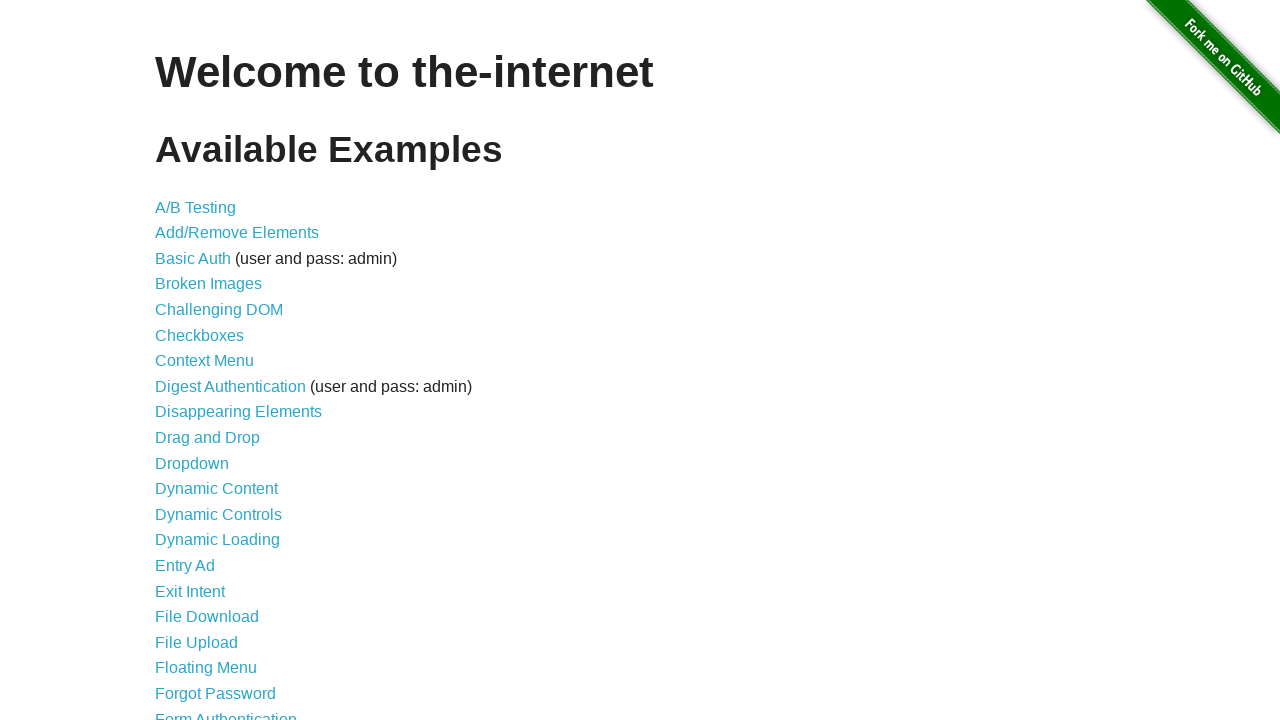

Added optimizelyOptOut cookie to opt out of A/B test
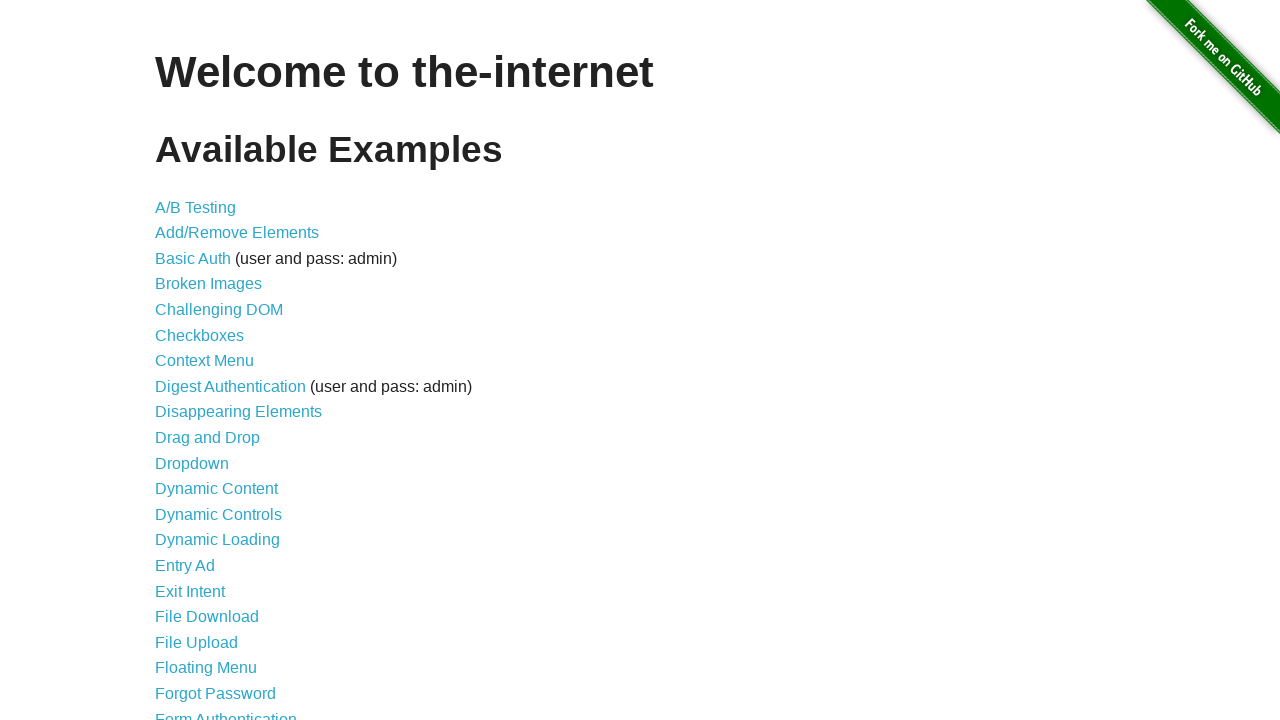

Navigated to A/B test page
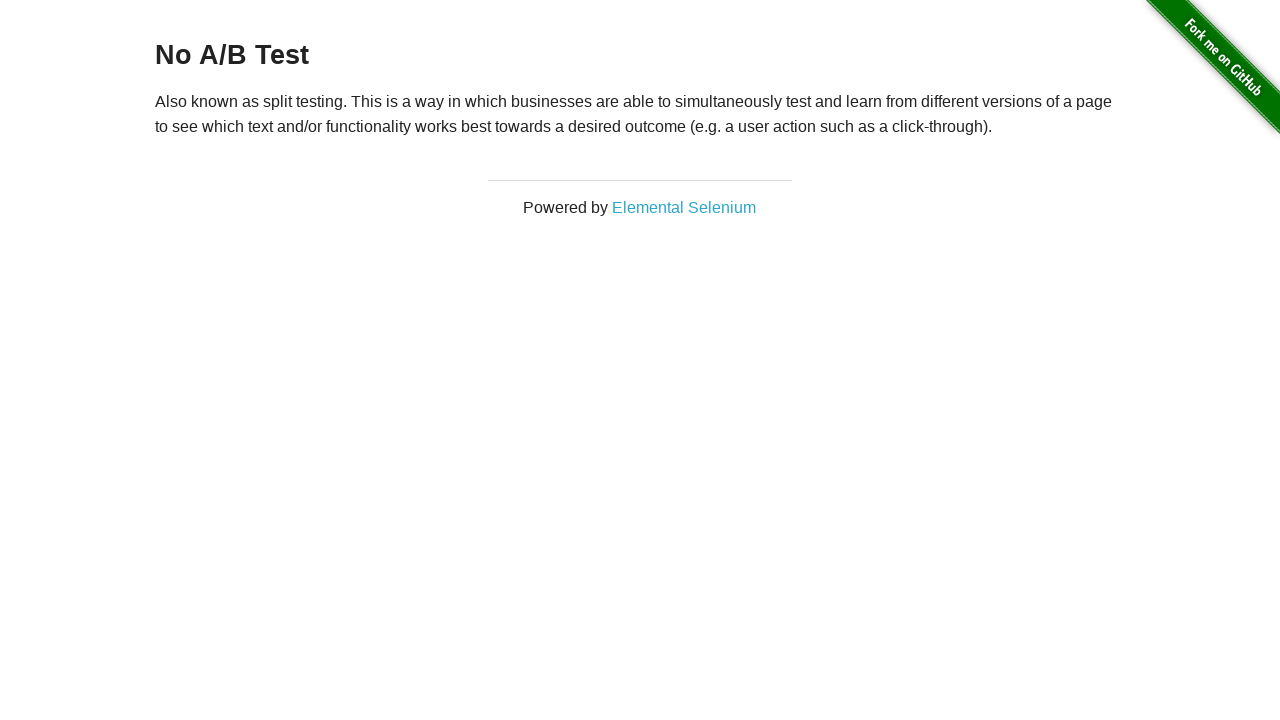

Waited for heading element to load
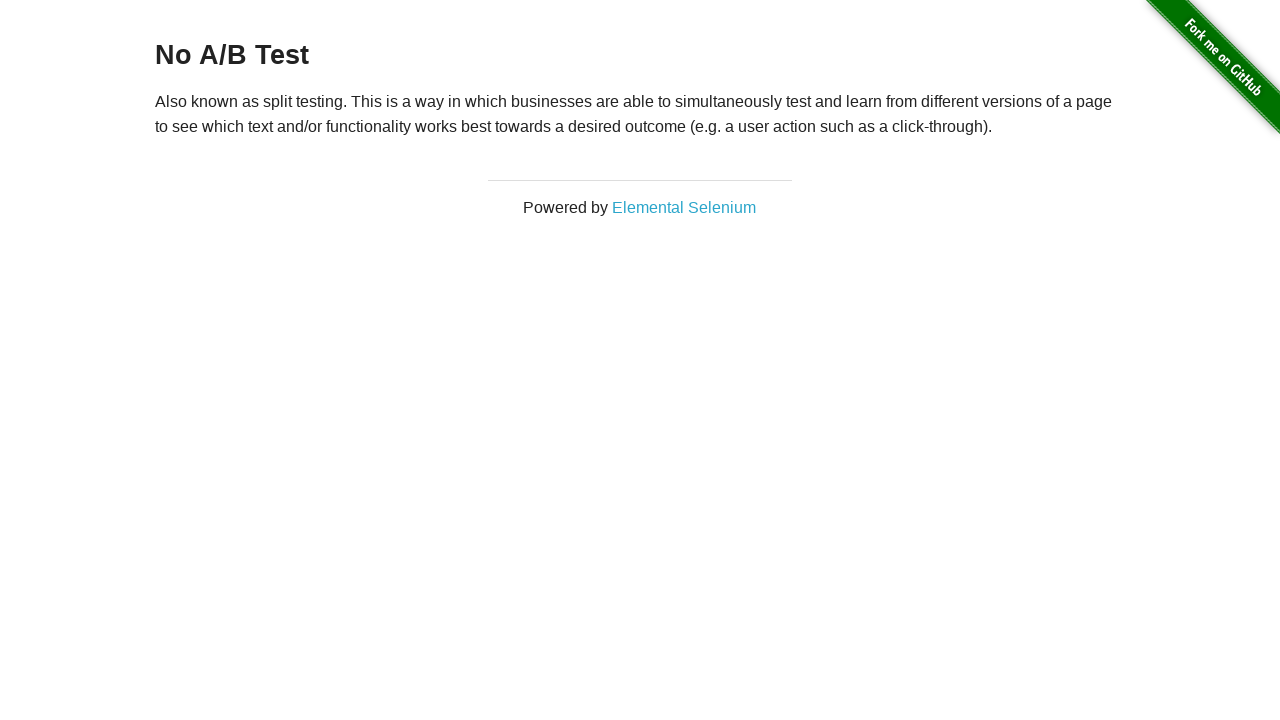

Retrieved heading text content
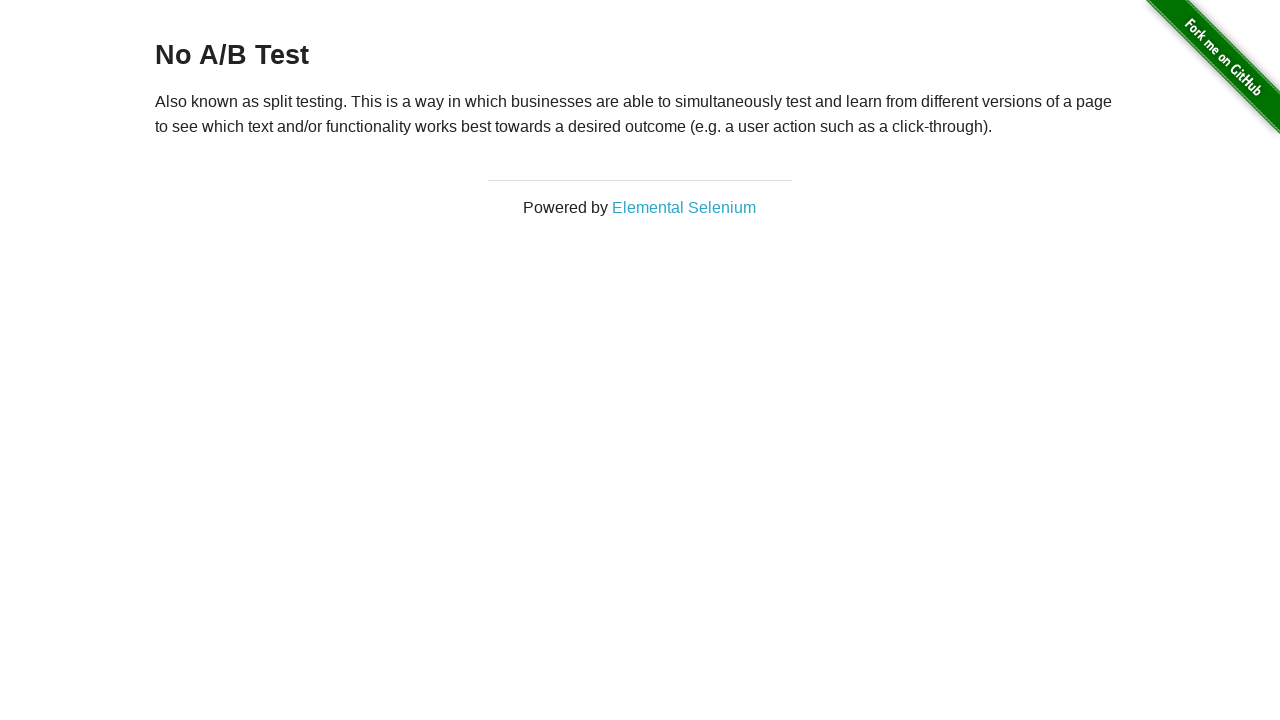

Verified heading displays 'No A/B Test' - A/B test is disabled
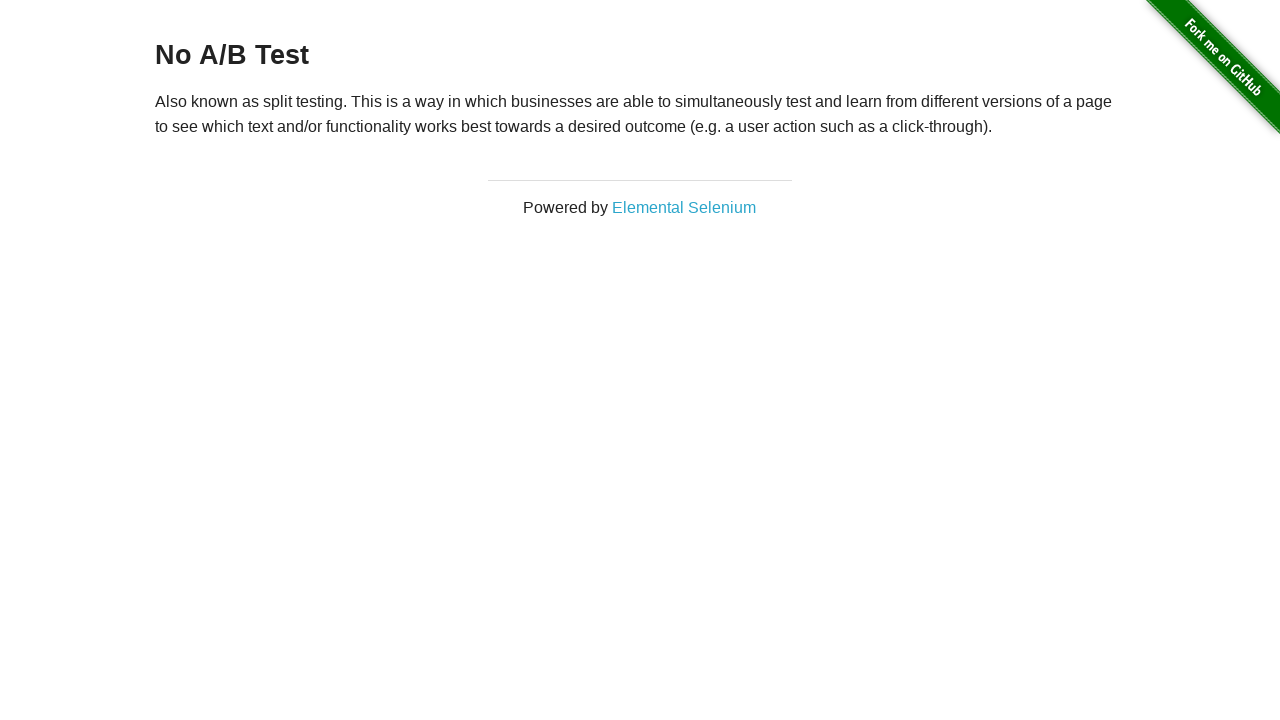

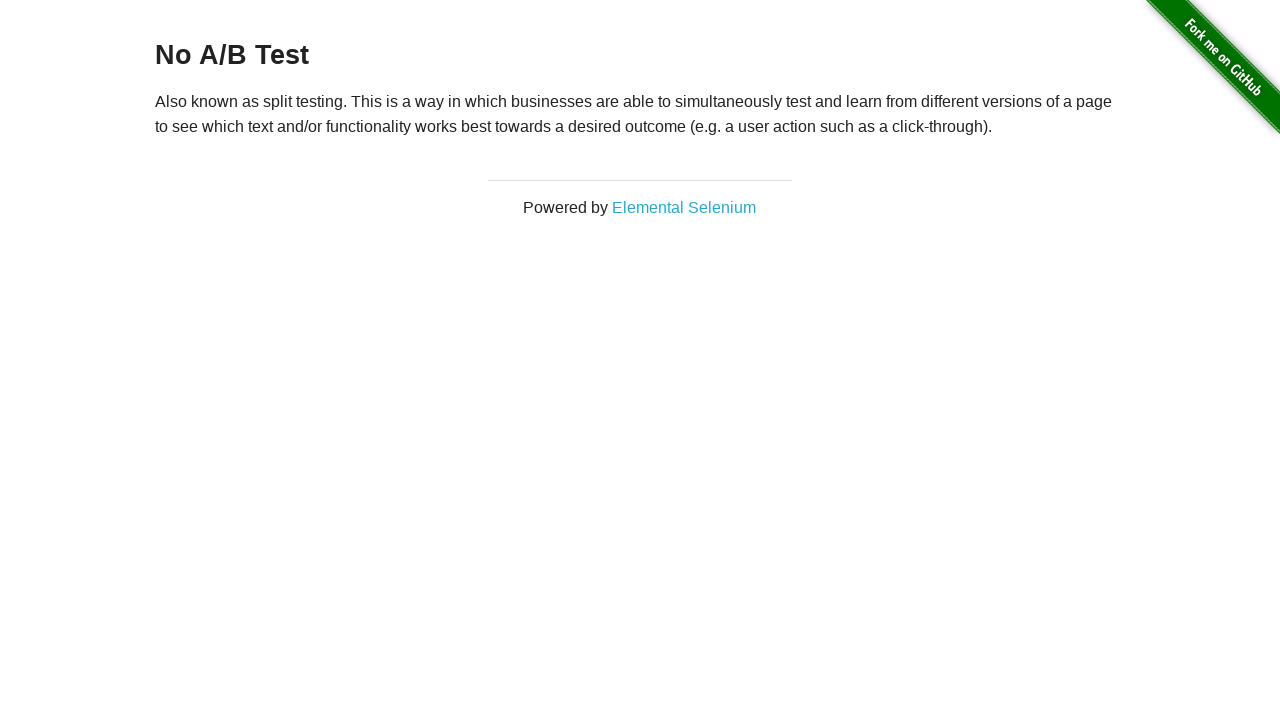